Tests that the counter displays the correct number of todo items as they are added

Starting URL: https://demo.playwright.dev/todomvc

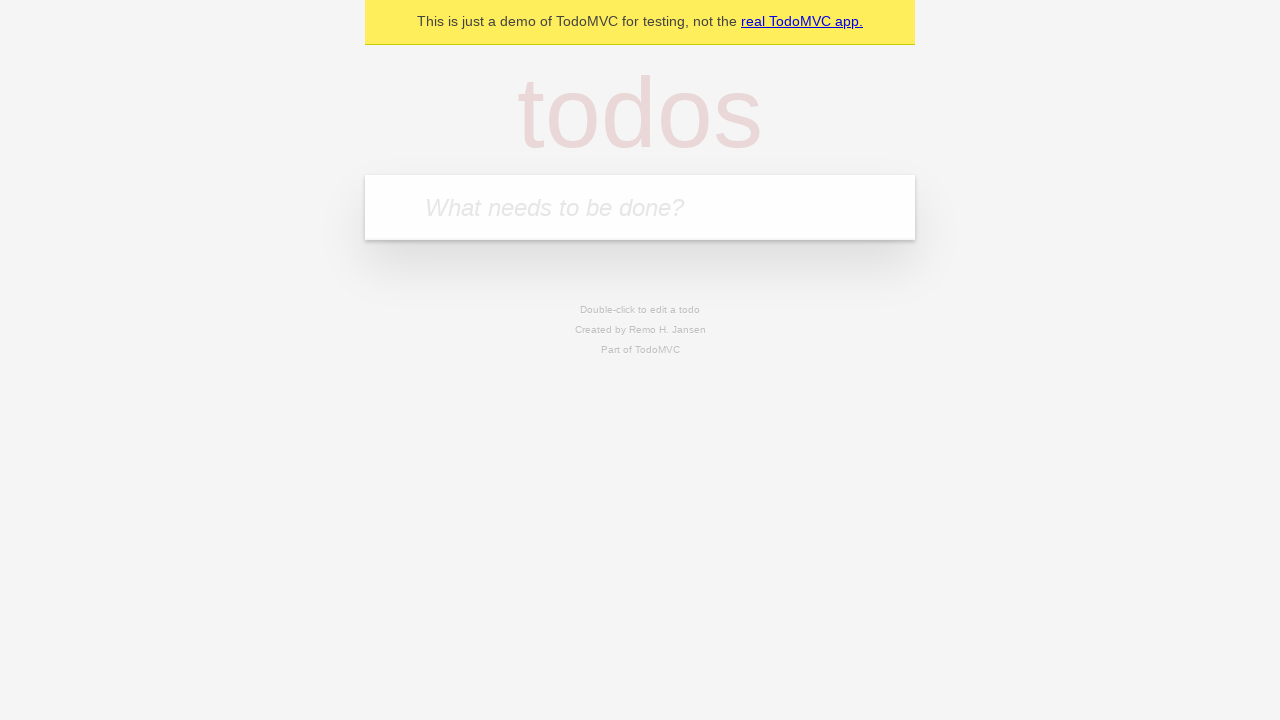

Filled todo input with 'buy some cheese' on internal:attr=[placeholder="What needs to be done?"i]
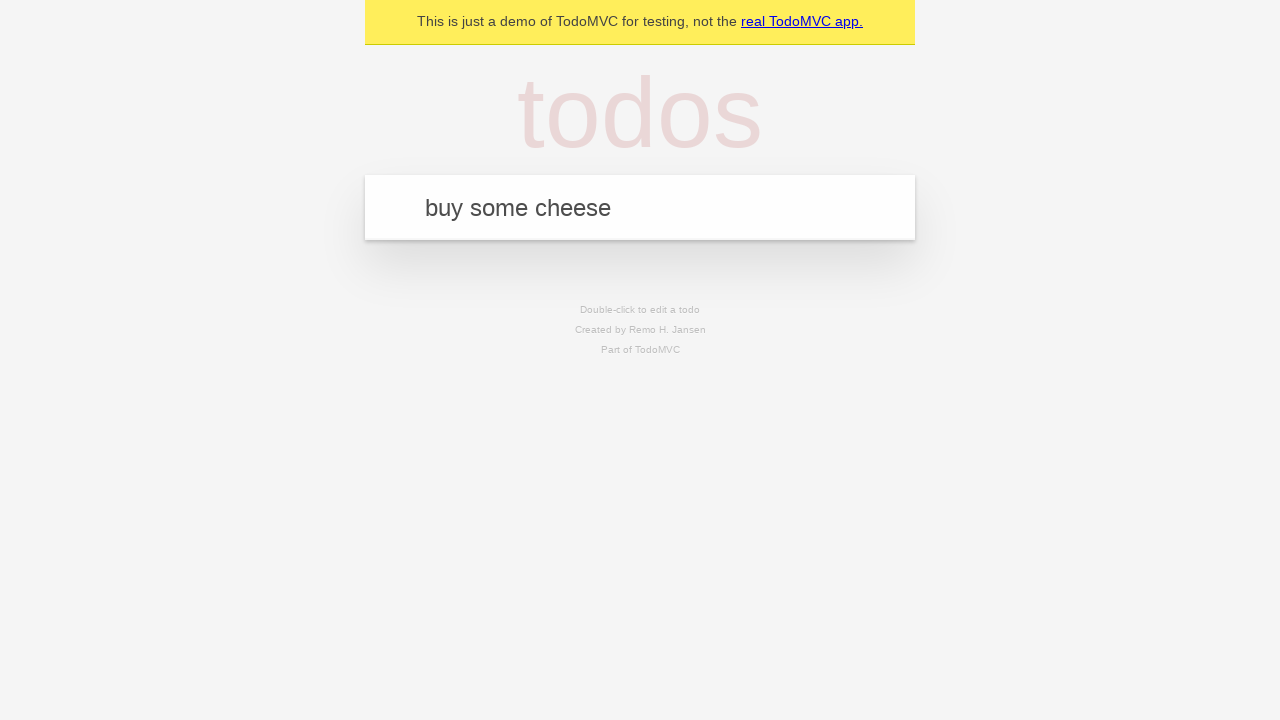

Pressed Enter to add first todo item on internal:attr=[placeholder="What needs to be done?"i]
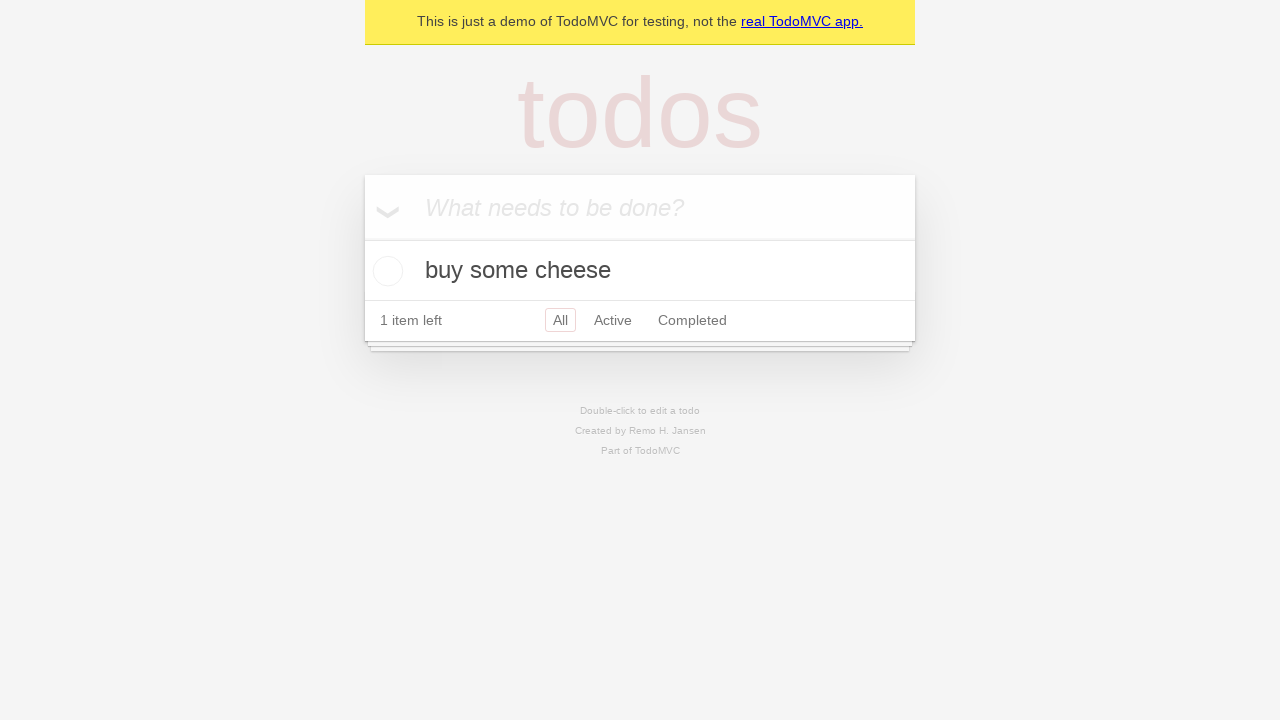

Todo counter element loaded
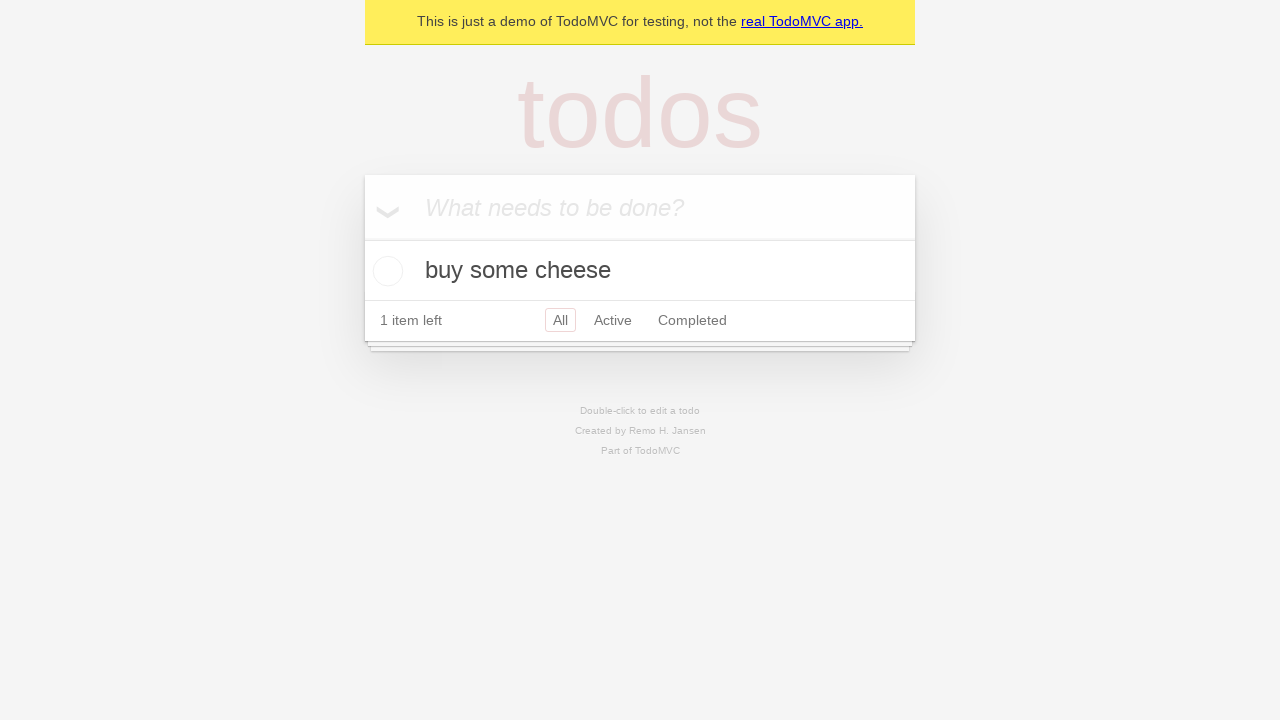

Filled todo input with 'feed the cat' on internal:attr=[placeholder="What needs to be done?"i]
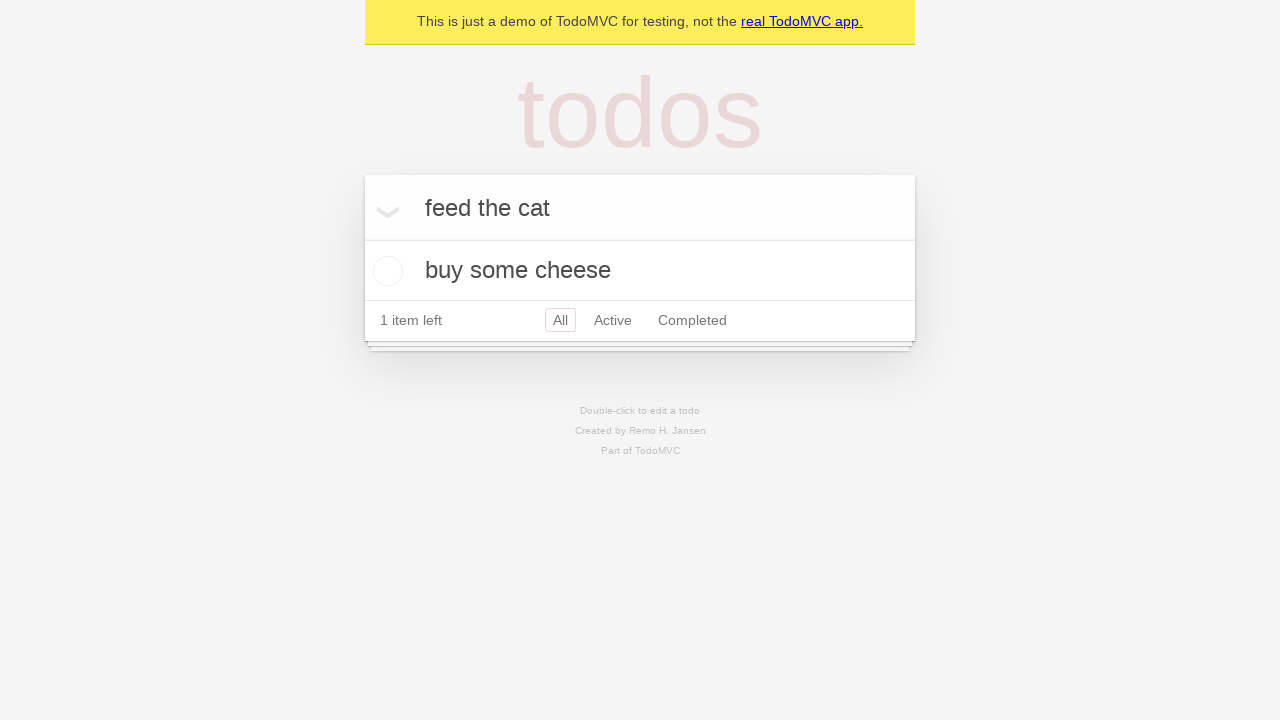

Pressed Enter to add second todo item on internal:attr=[placeholder="What needs to be done?"i]
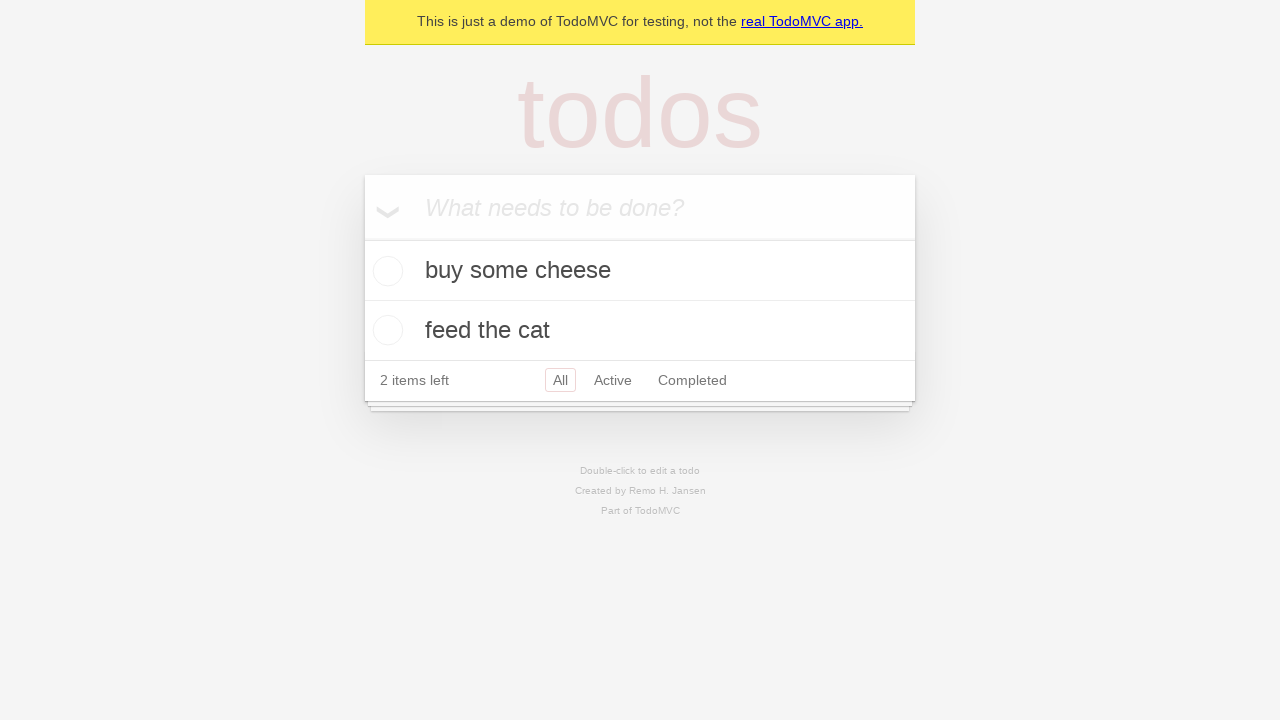

Todo counter updated to show 2 items
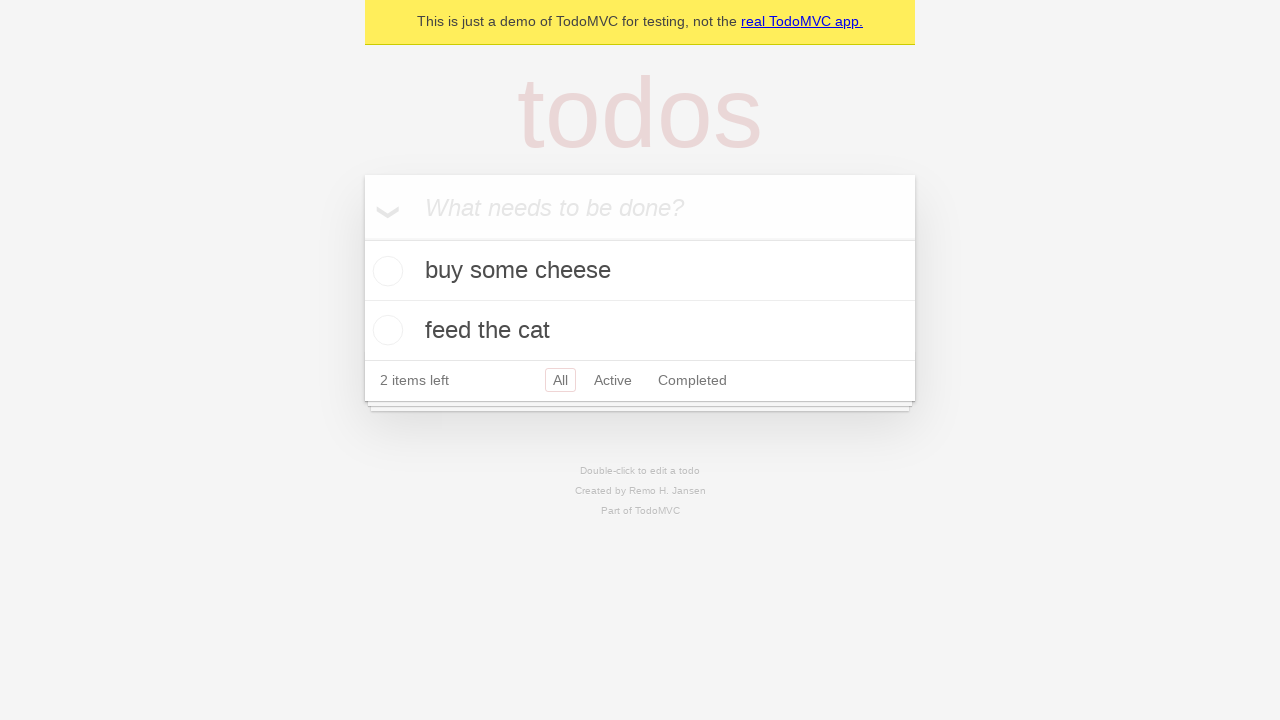

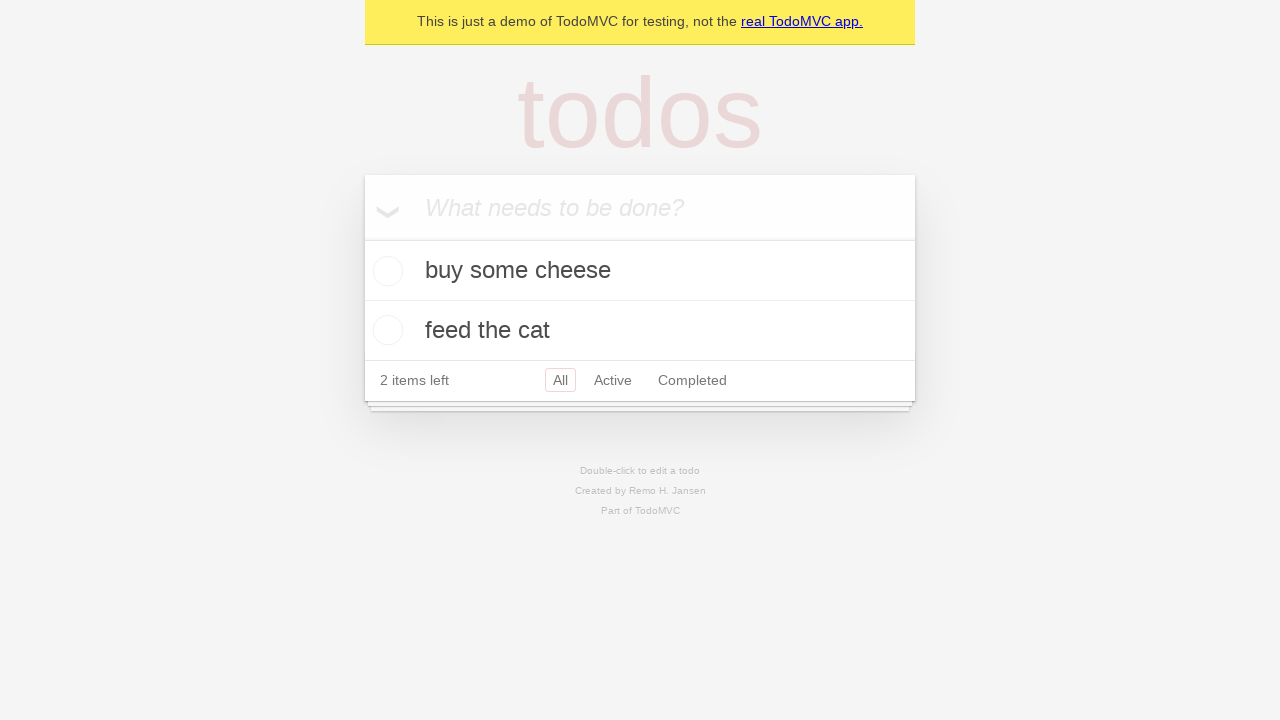